Tests dropdown/select box functionality by selecting an option from a dropdown menu using the Select class equivalent in Playwright

Starting URL: https://rahulshettyacademy.com/AutomationPractice/

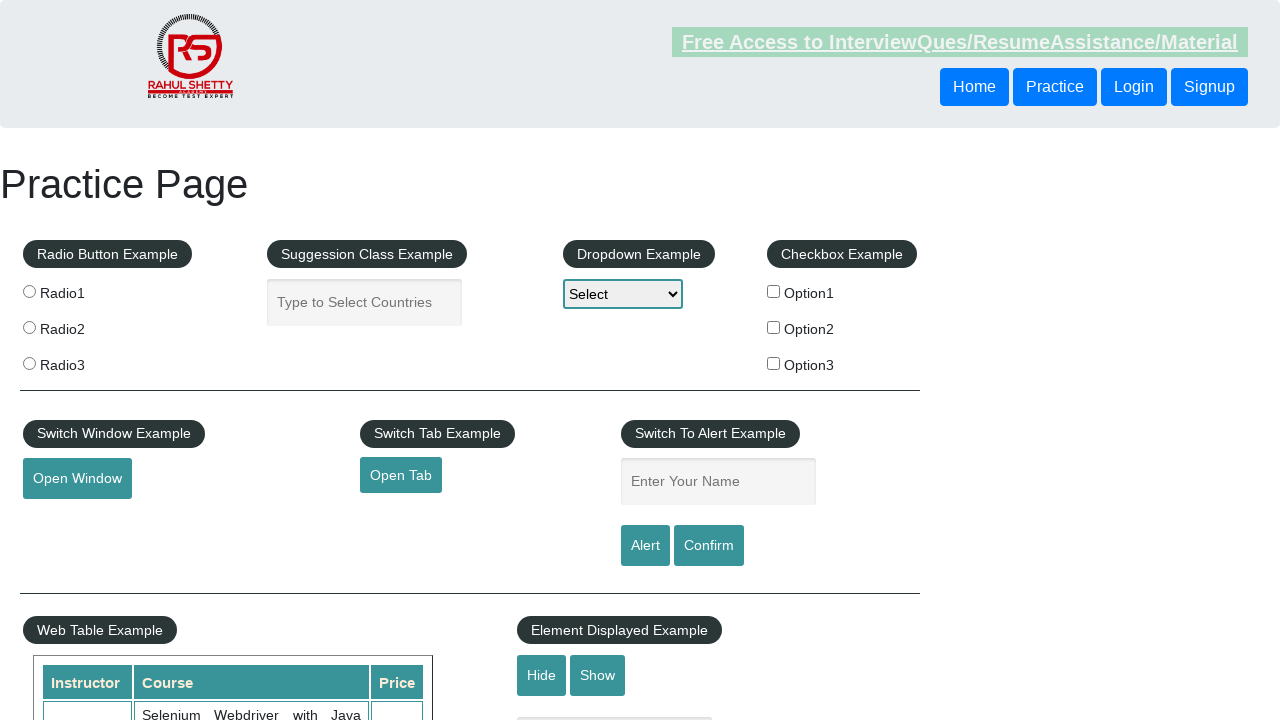

Navigated to AutomationPractice page
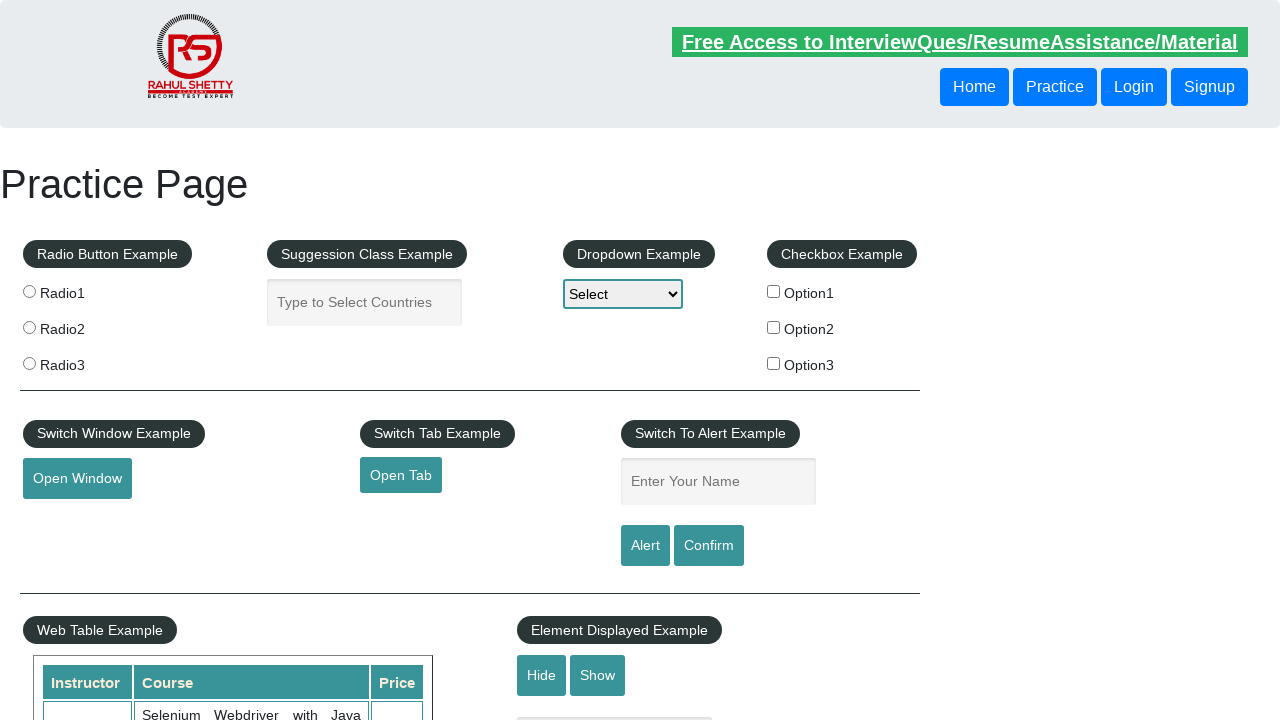

Dropdown element is now visible
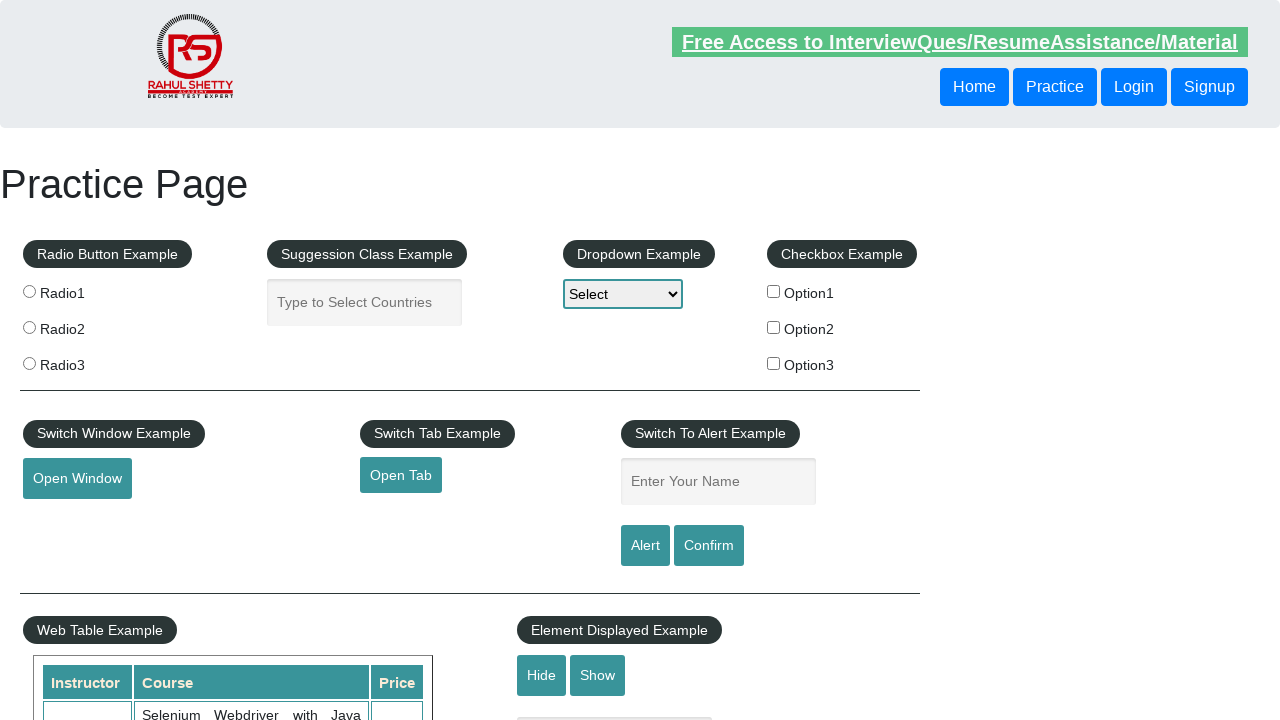

Selected 'Option2' from the dropdown menu on select#dropdown-class-example
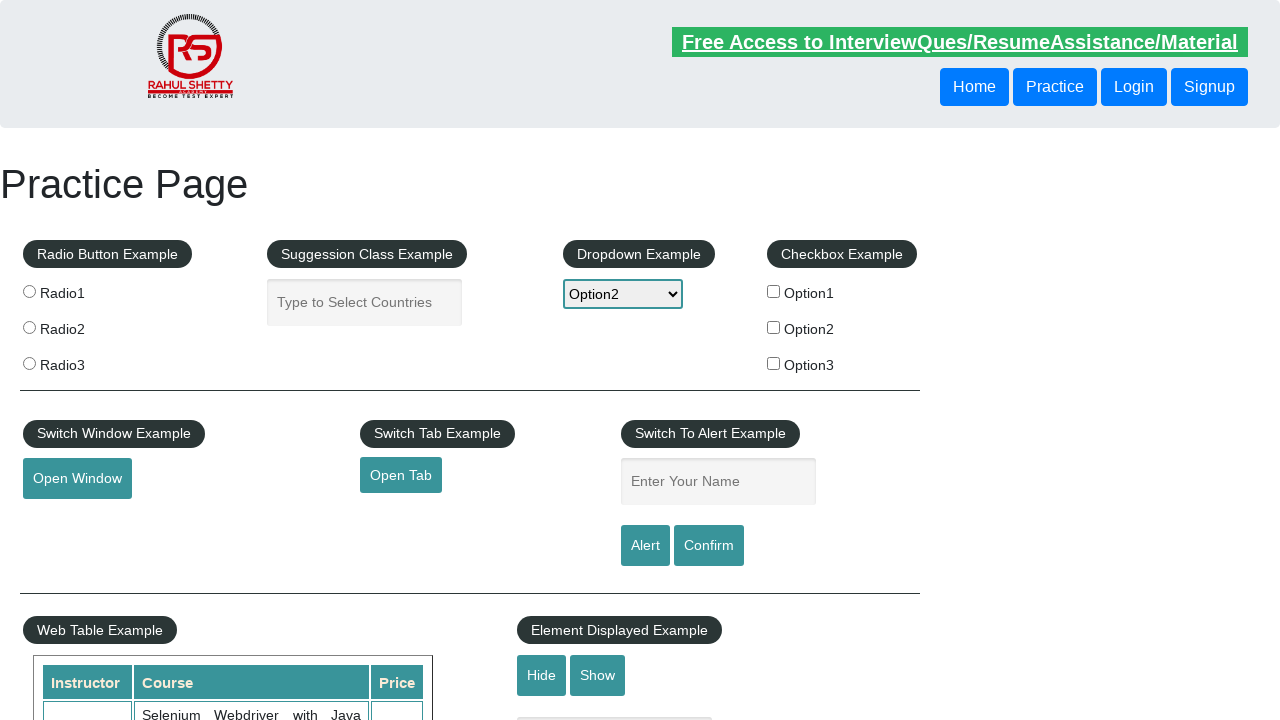

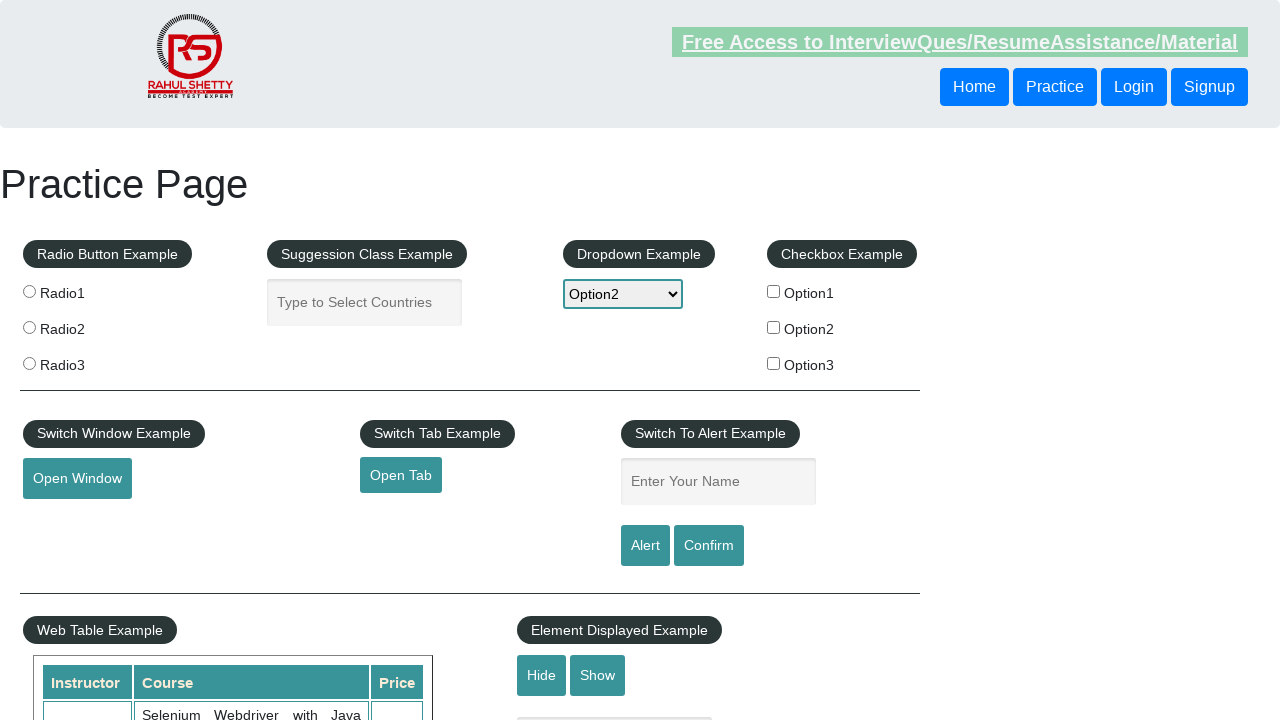